Tests clicking disabled dynamic buttons that become enabled over time

Starting URL: https://testpages.eviltester.com/styled/dynamic-buttons-disabled.html

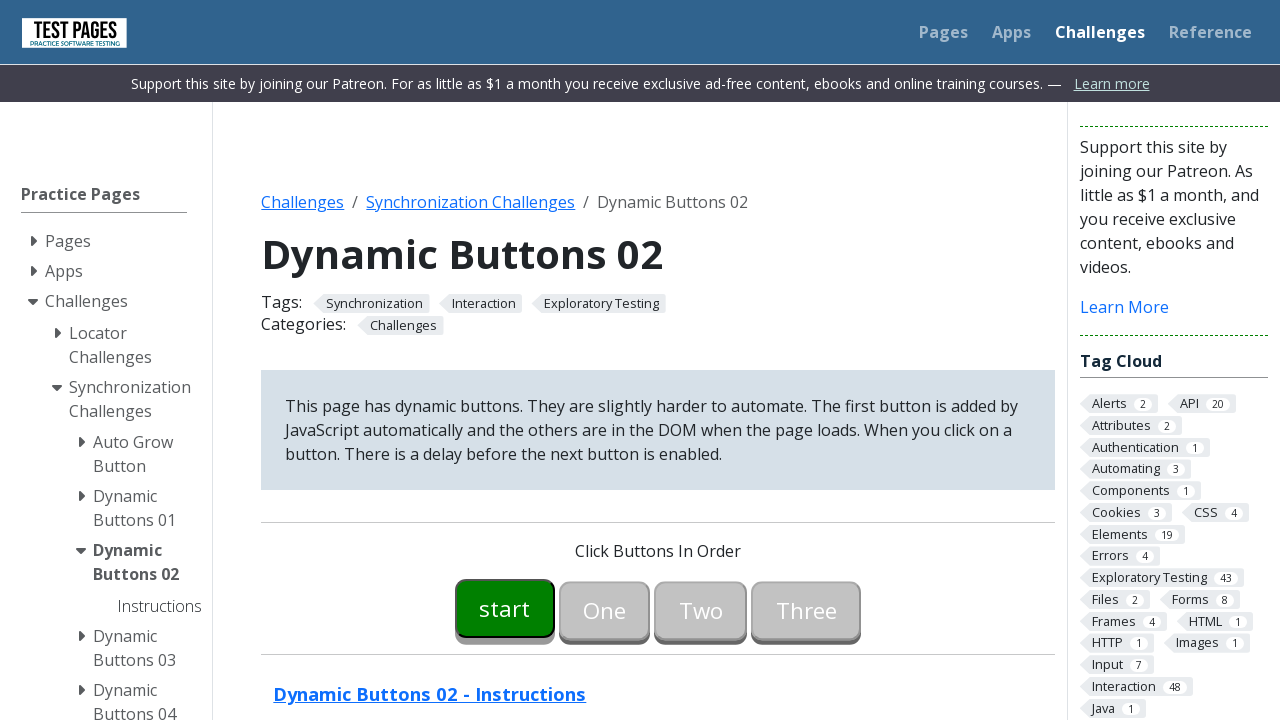

Waited for button00 to become enabled
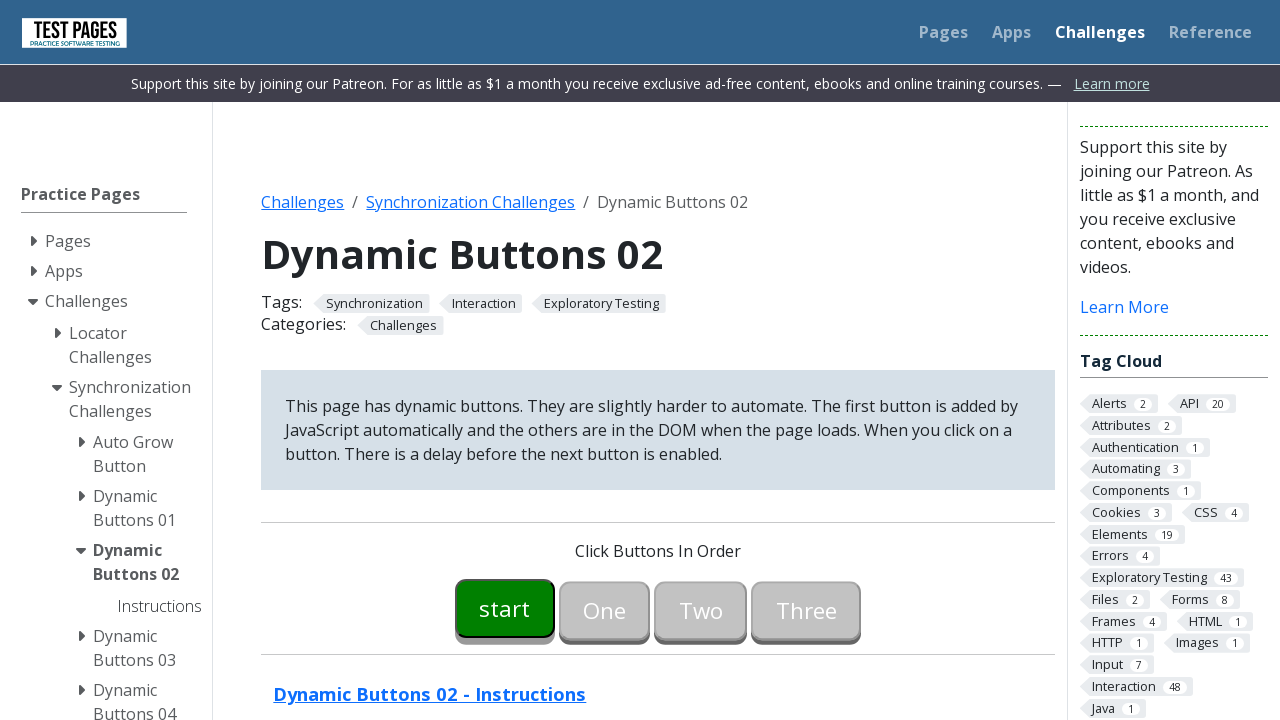

Clicked button00 at (505, 608) on #button00
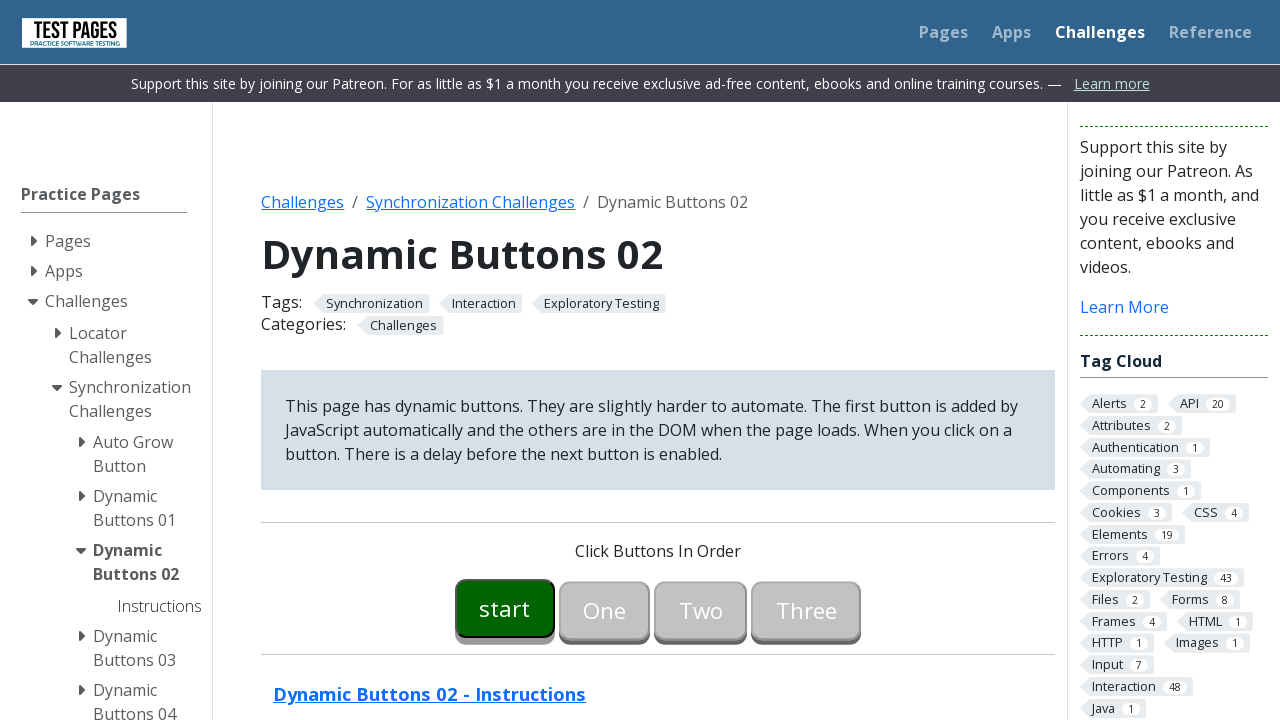

Waited for button01 to become enabled
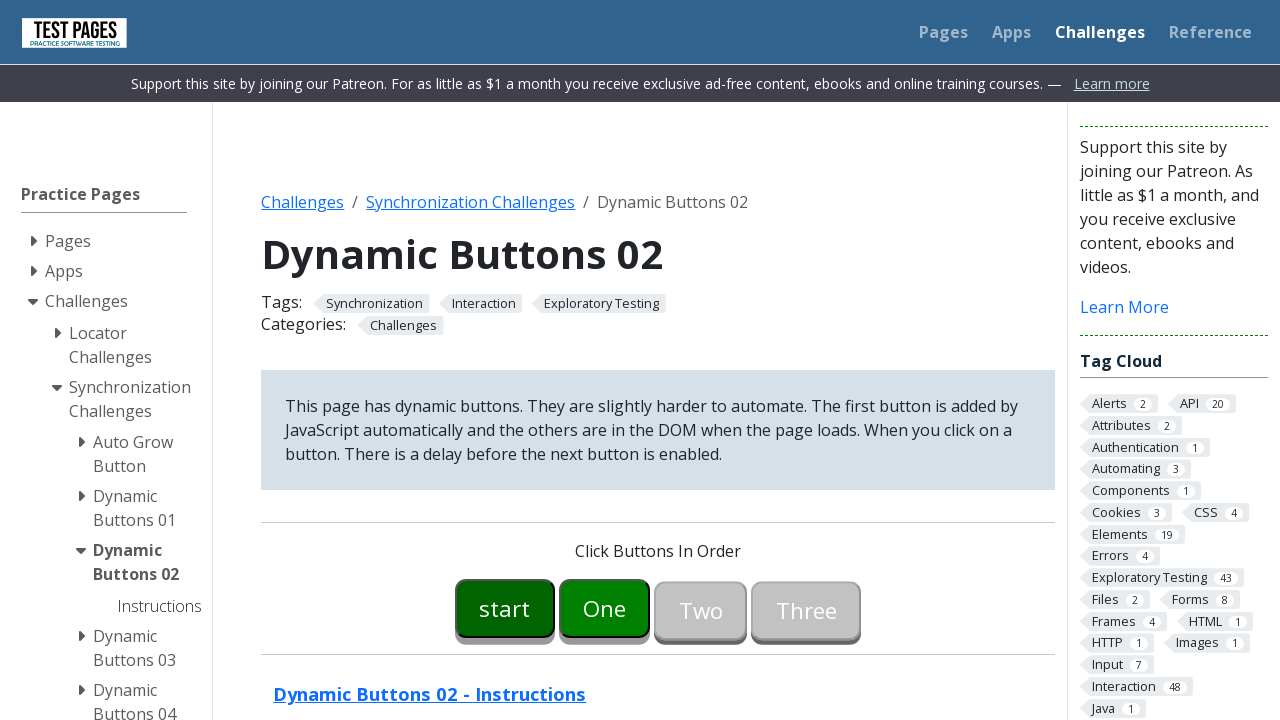

Clicked button01 at (605, 608) on #button01
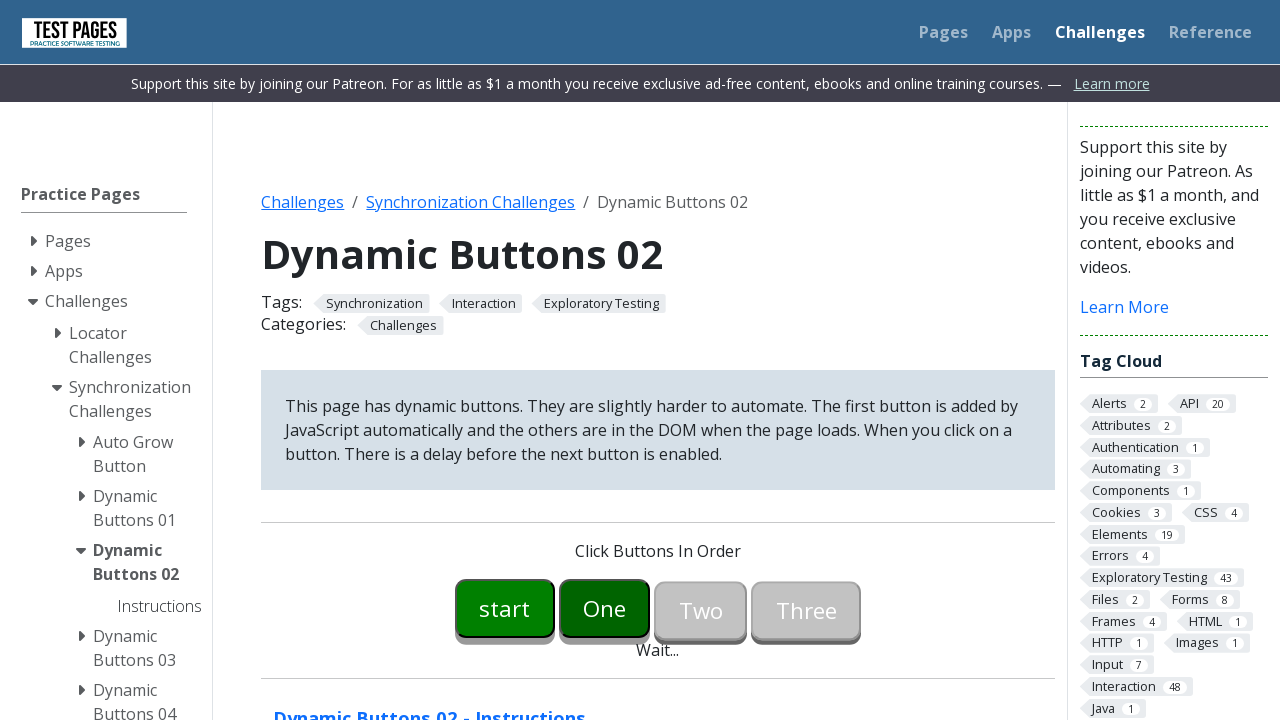

Waited for button02 to become enabled
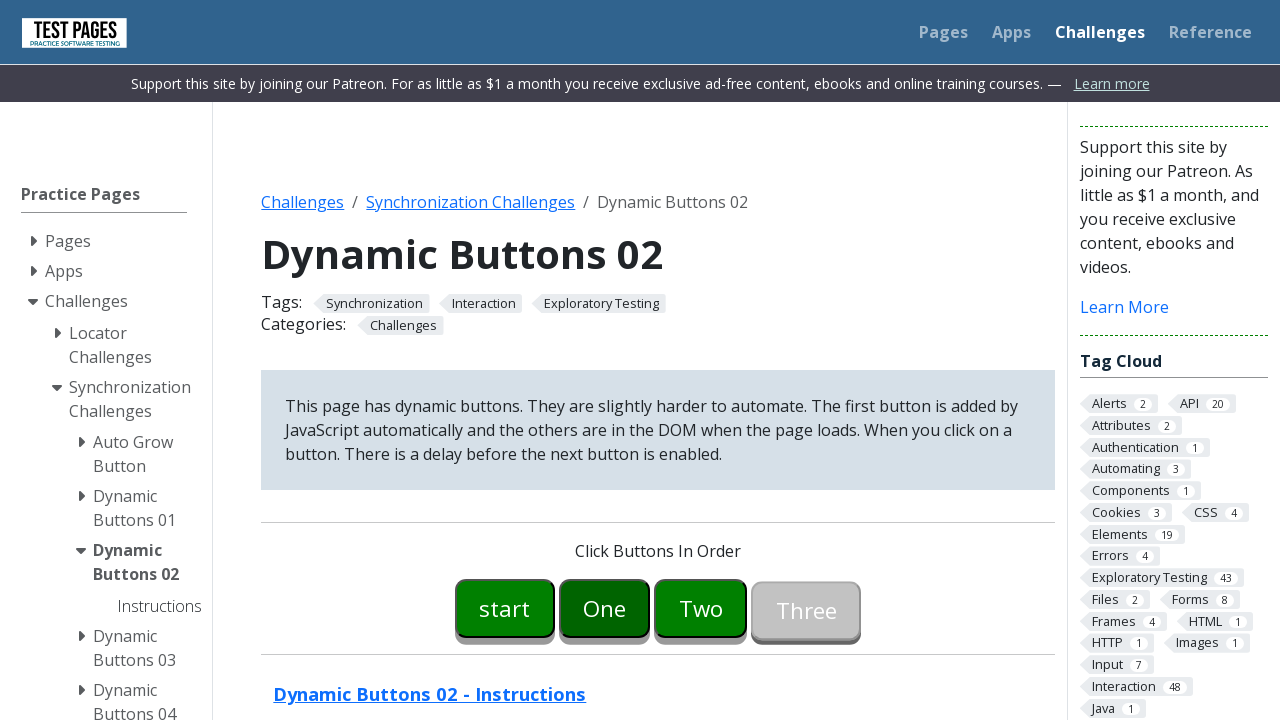

Clicked button02 at (701, 608) on #button02
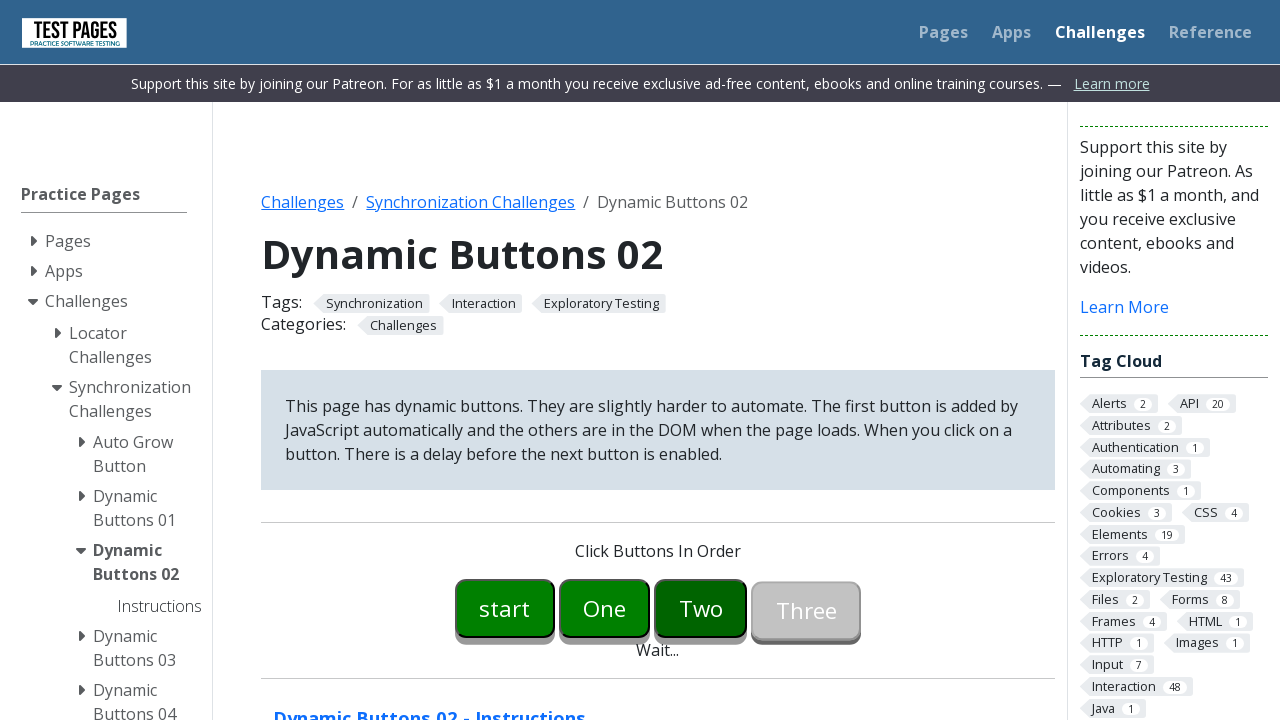

Waited for button03 to become enabled
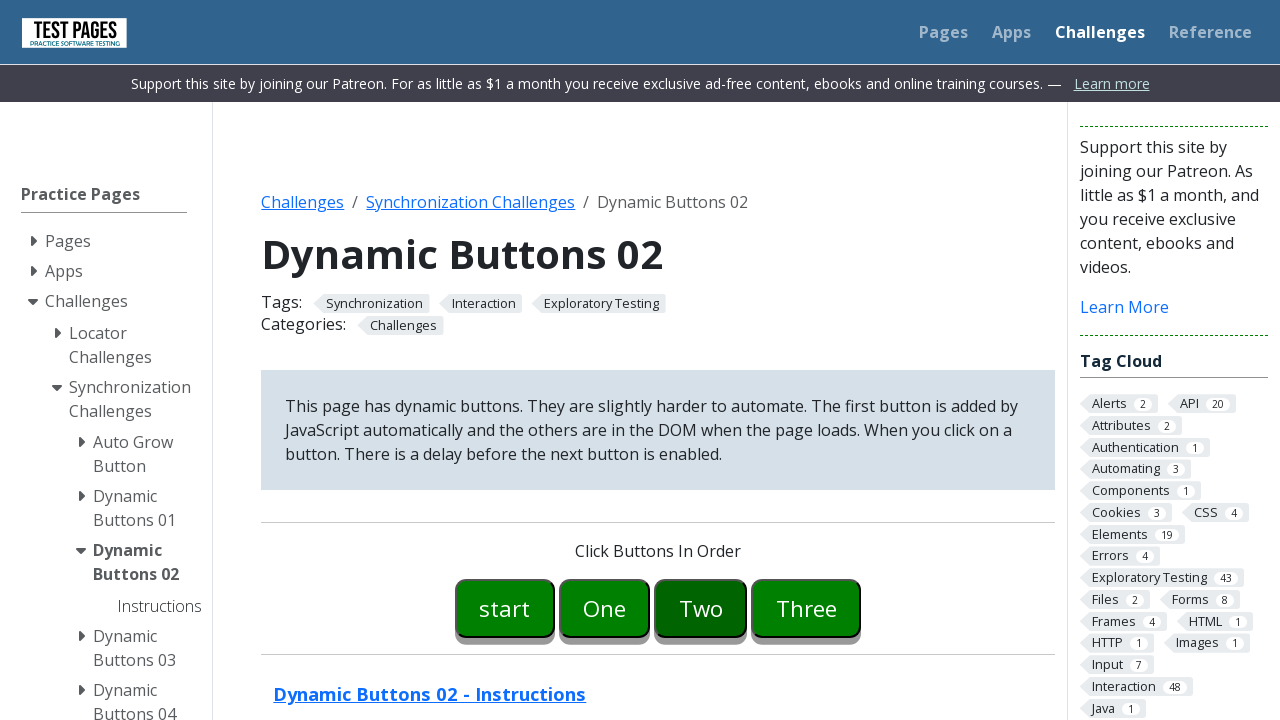

Clicked button03 at (806, 608) on #button03
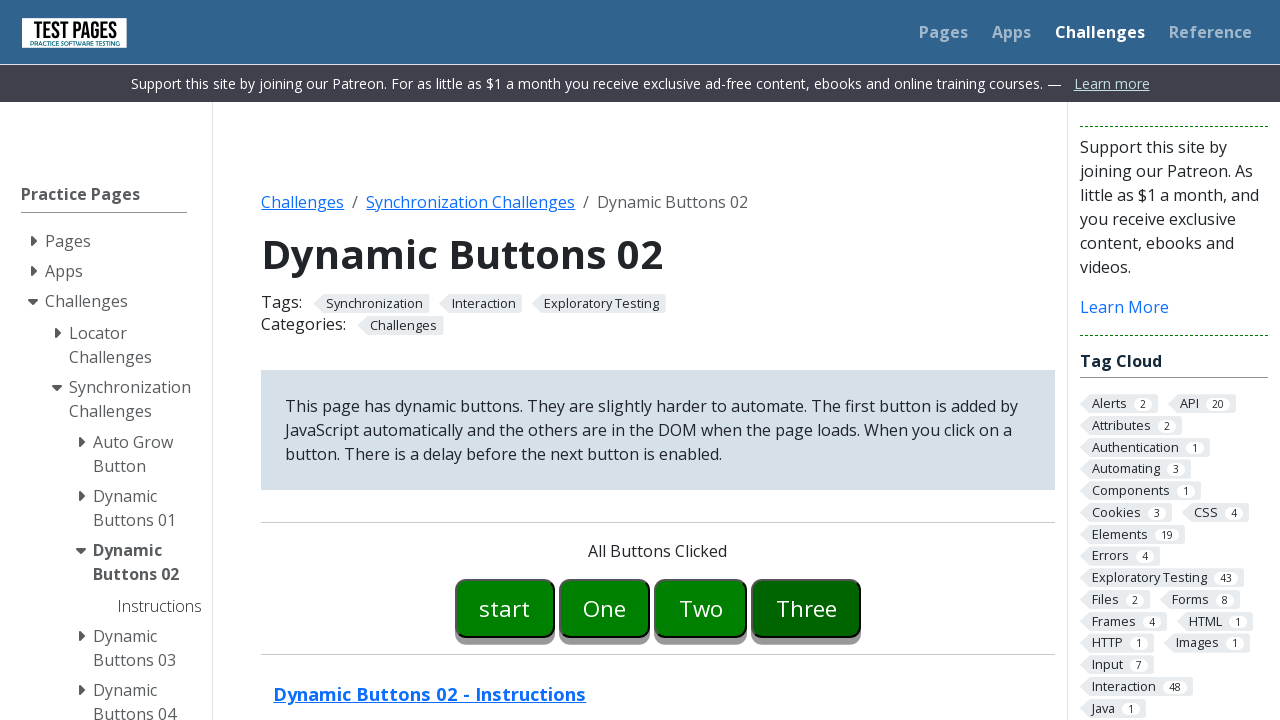

Verified success message 'All Buttons Clicked' appeared
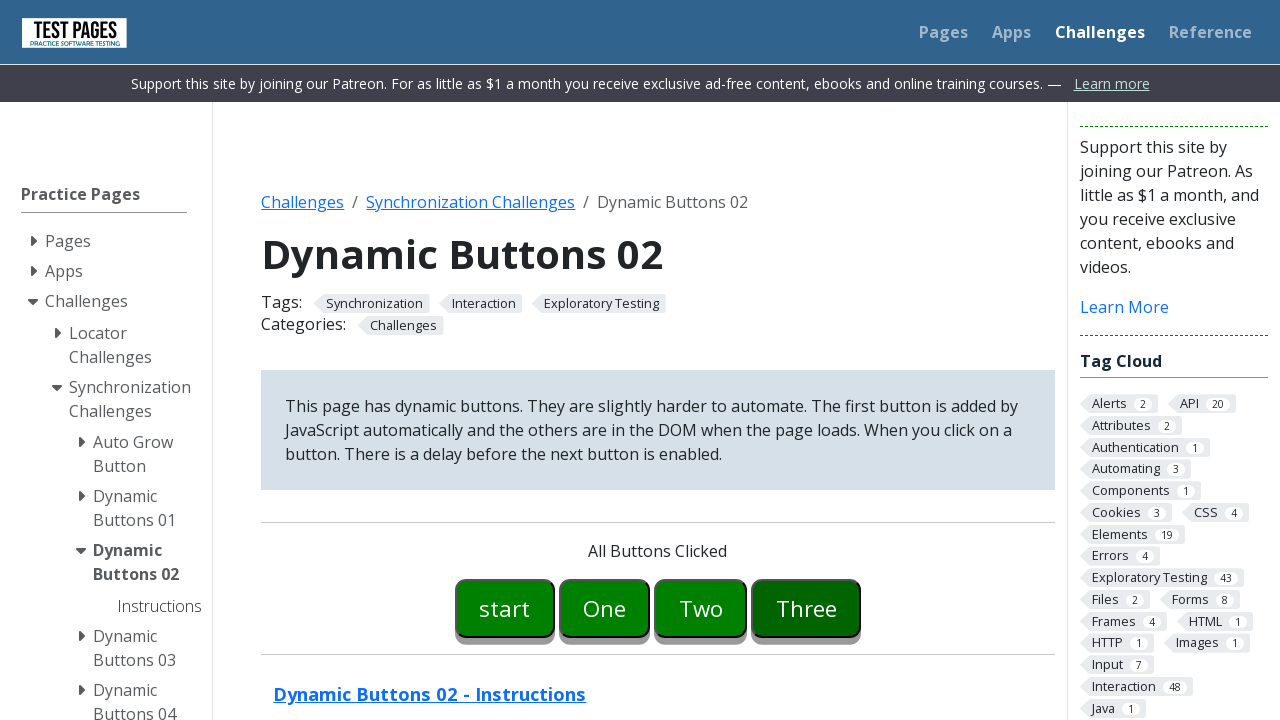

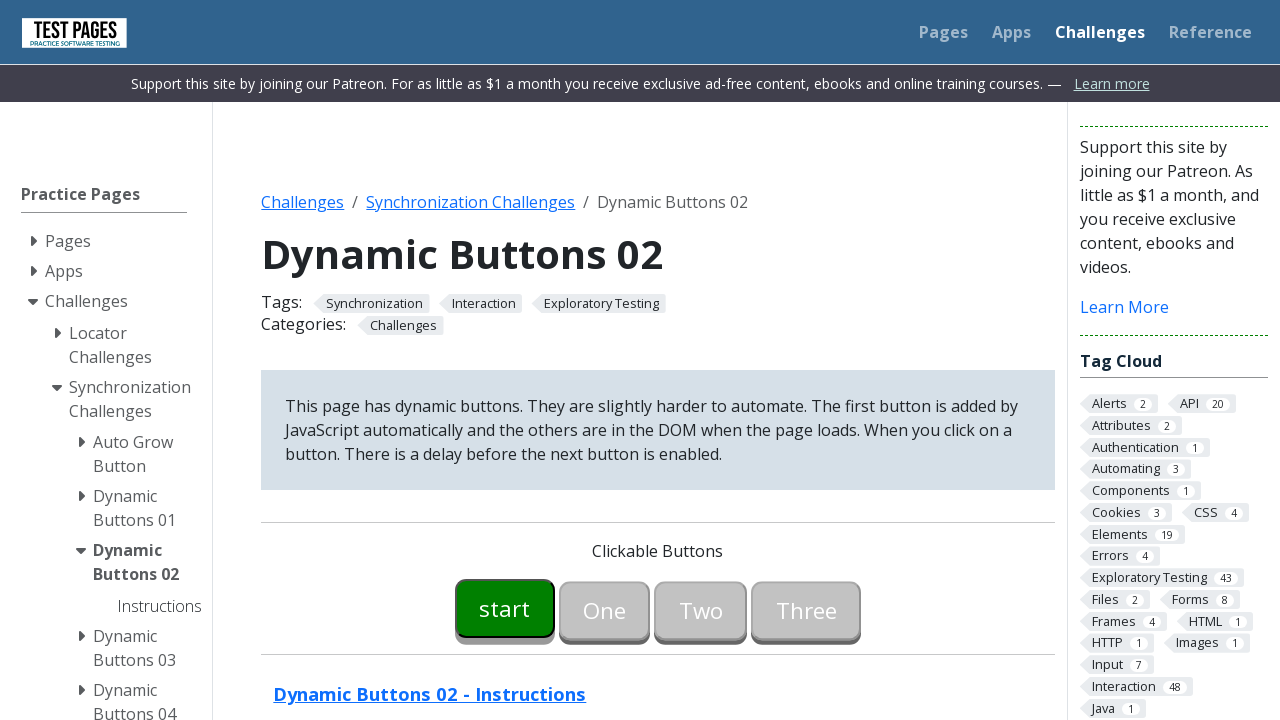